Tests adding an item to the shopping cart and verifies the cart badge updates

Starting URL: https://www.saucedemo.com/

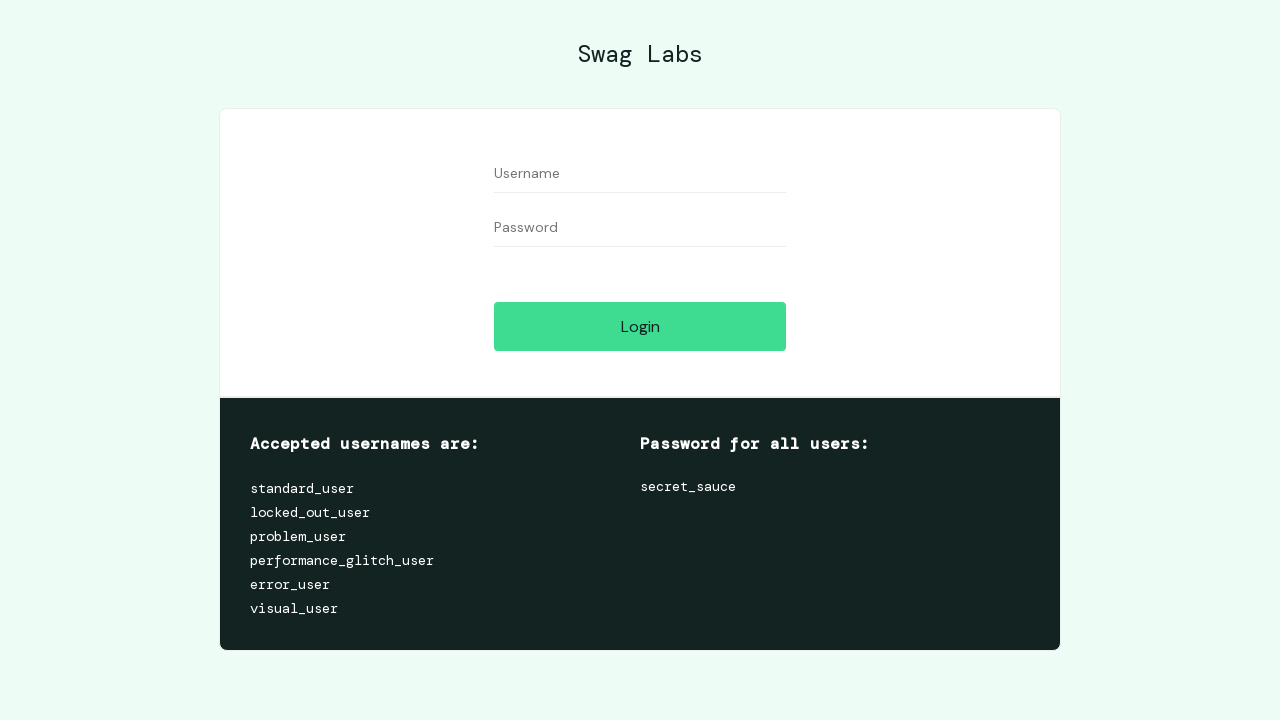

Filled username field with 'standard_user' on #user-name
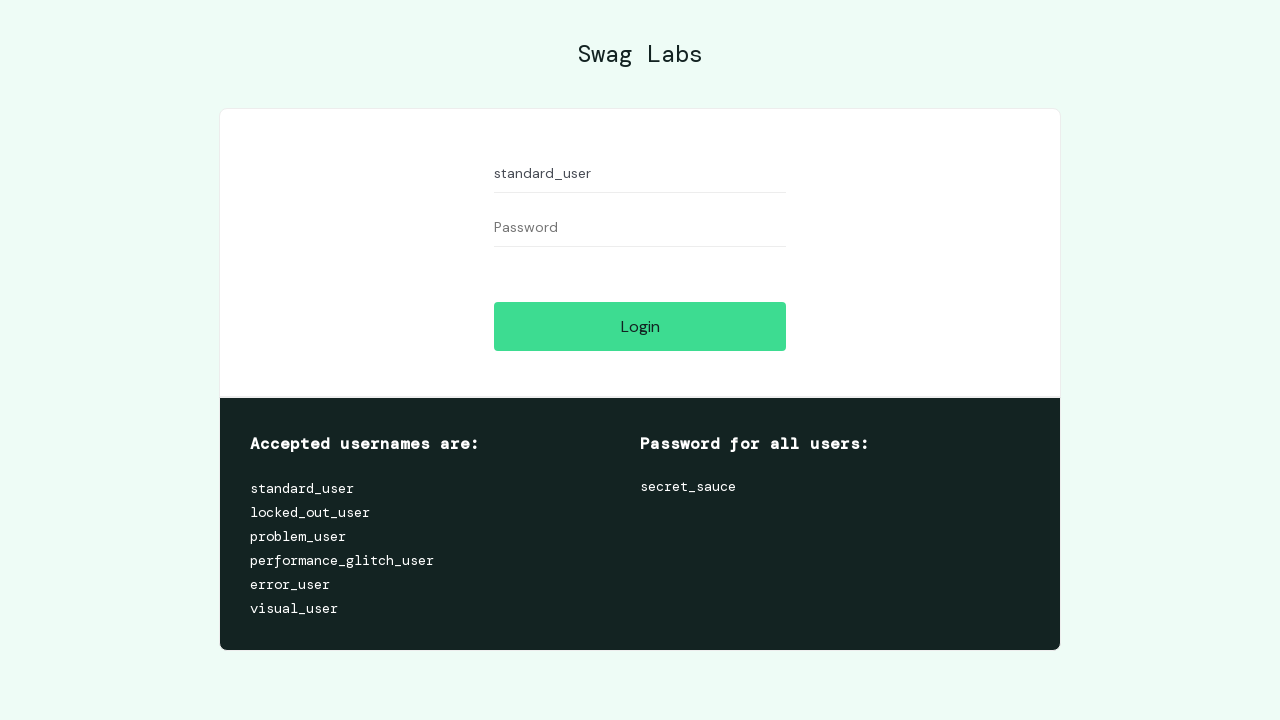

Filled password field with 'secret_sauce' on #password
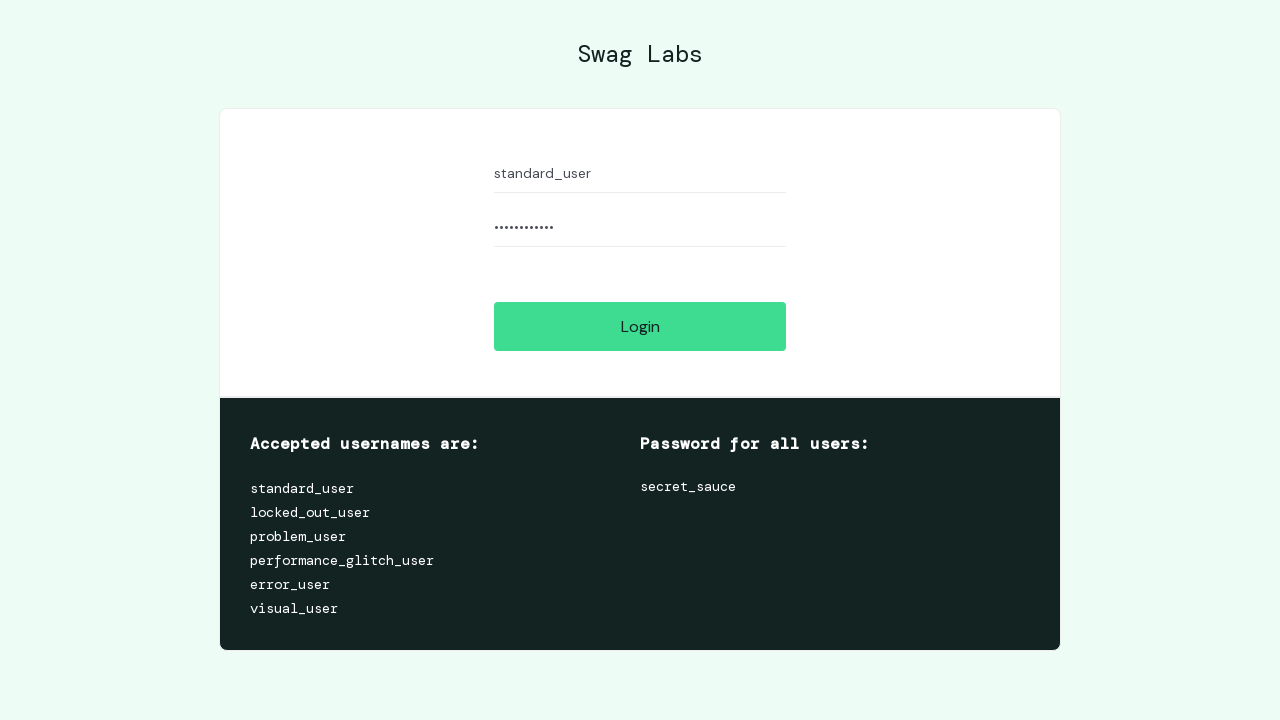

Clicked login button at (640, 326) on #login-button
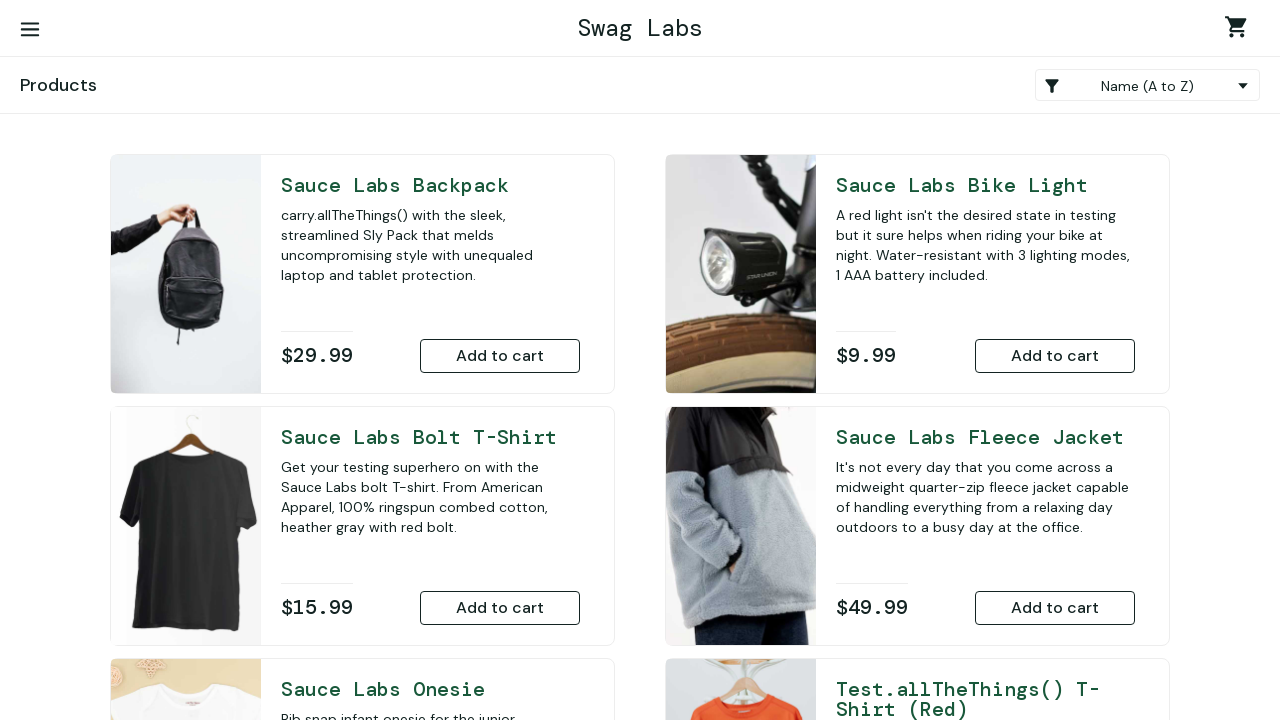

Clicked 'Add to cart' button for Sauce Labs Backpack at (500, 356) on #add-to-cart-sauce-labs-backpack
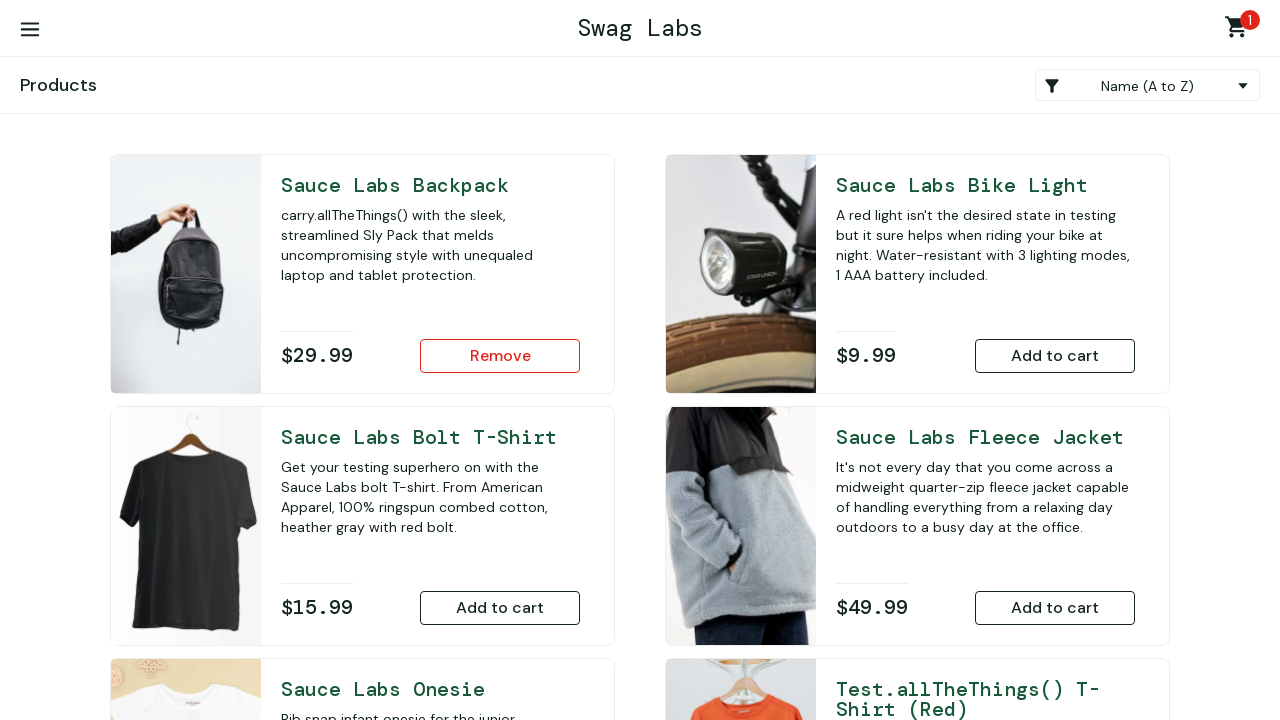

Cart badge appeared after adding item to cart
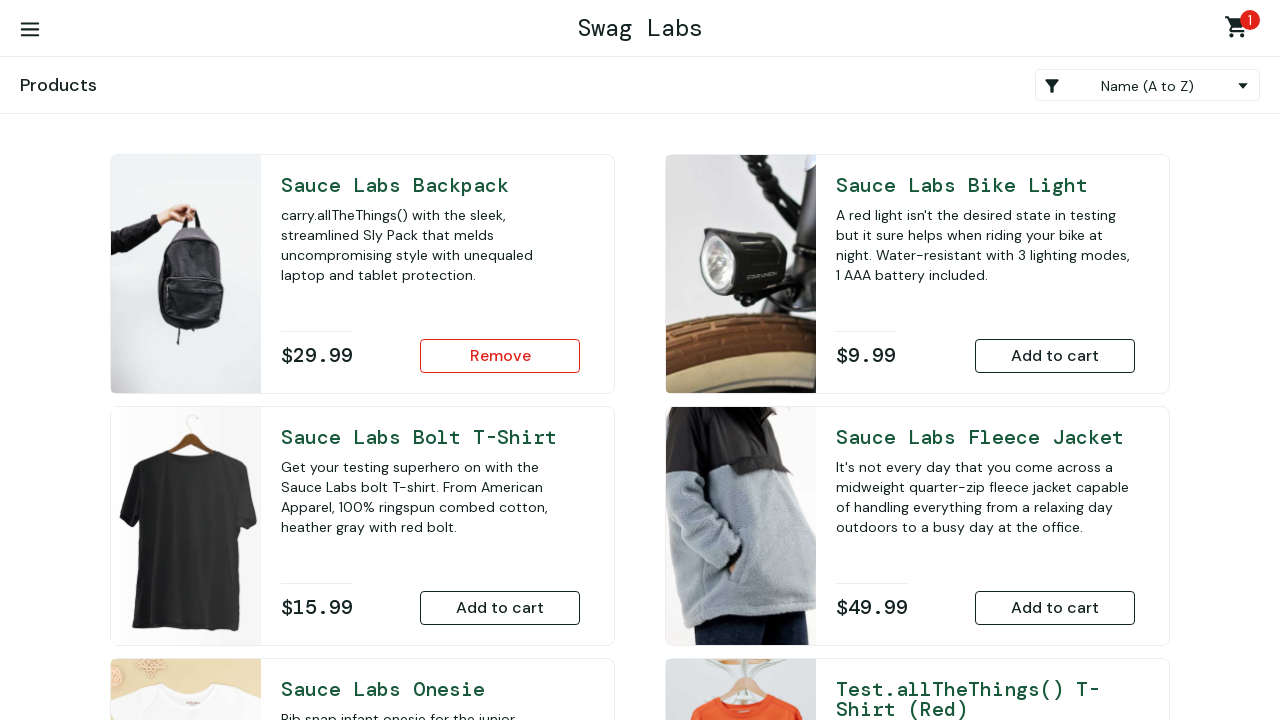

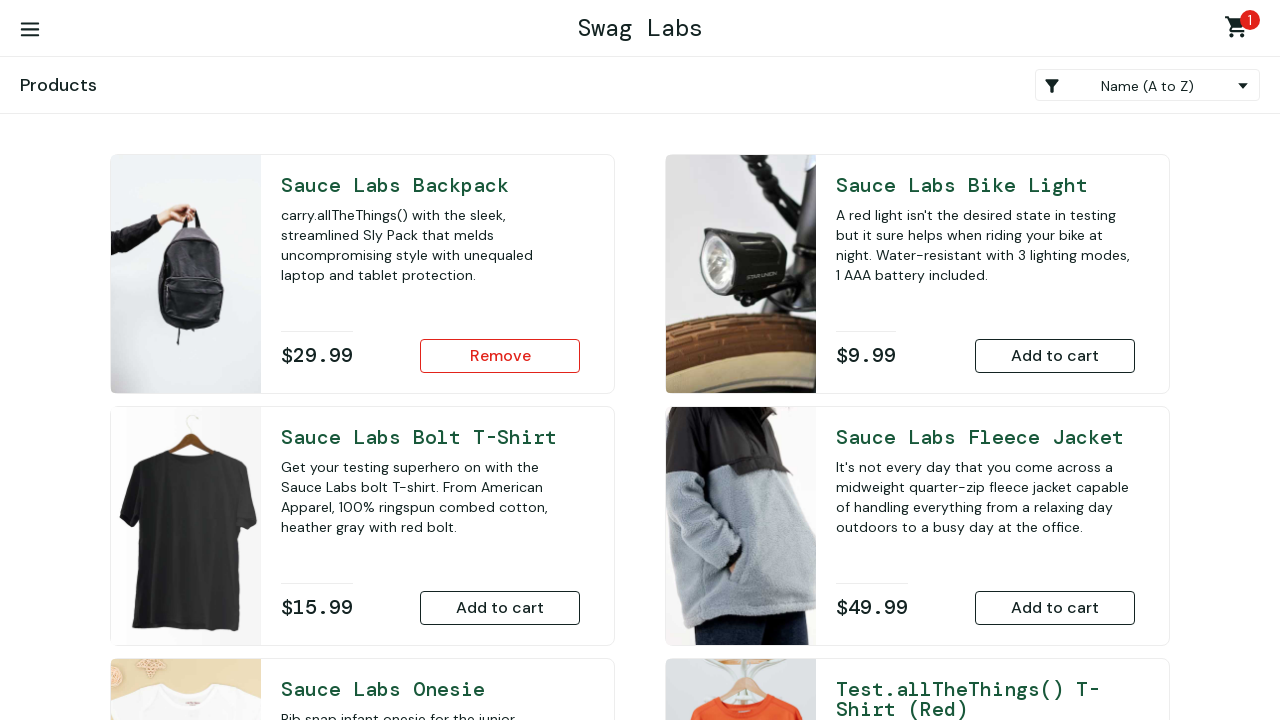